Tests window handling functionality by clicking a link that opens a new window, switching between windows, and verifying window titles

Starting URL: https://the-internet.herokuapp.com/windows

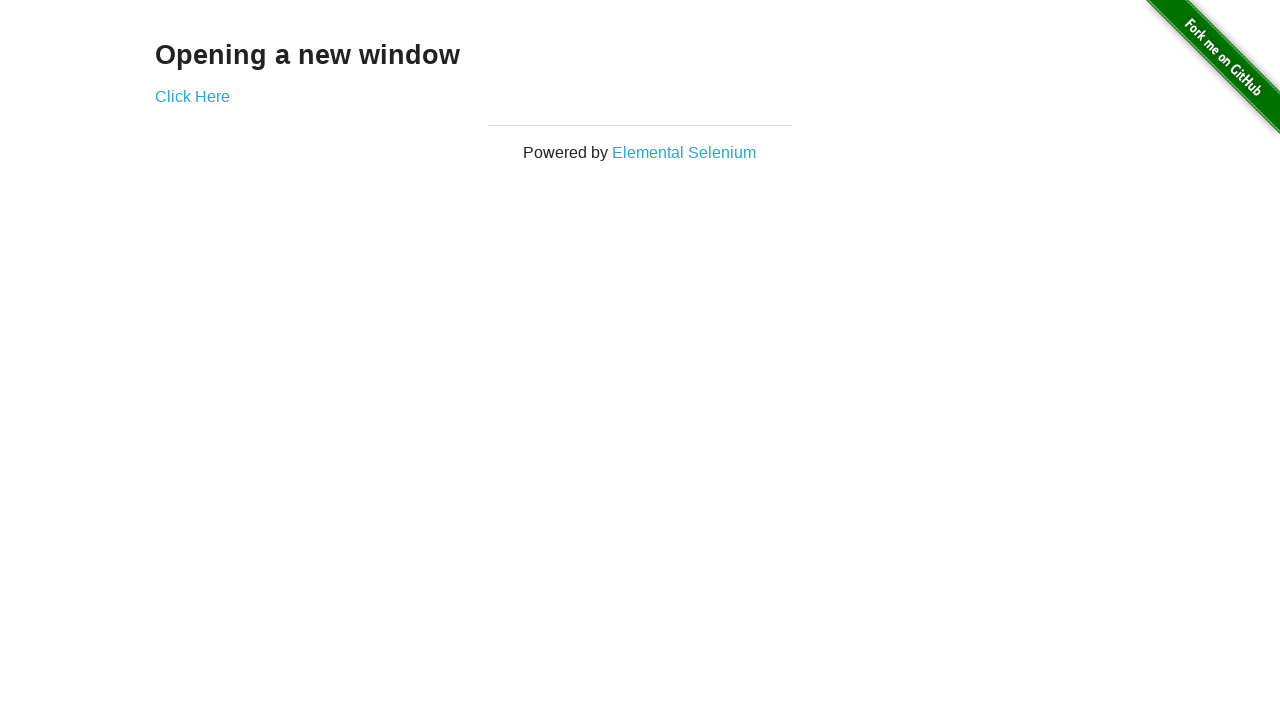

Retrieved heading text from page
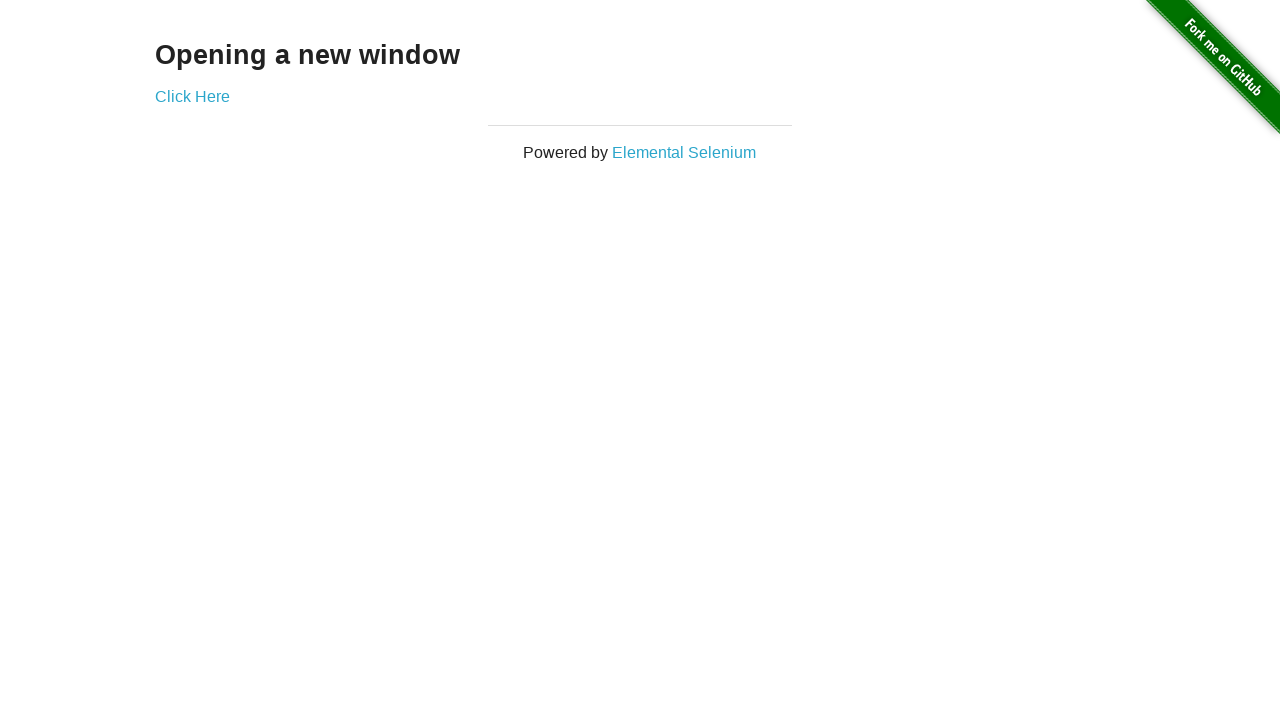

Verified heading text is 'Opening a new window'
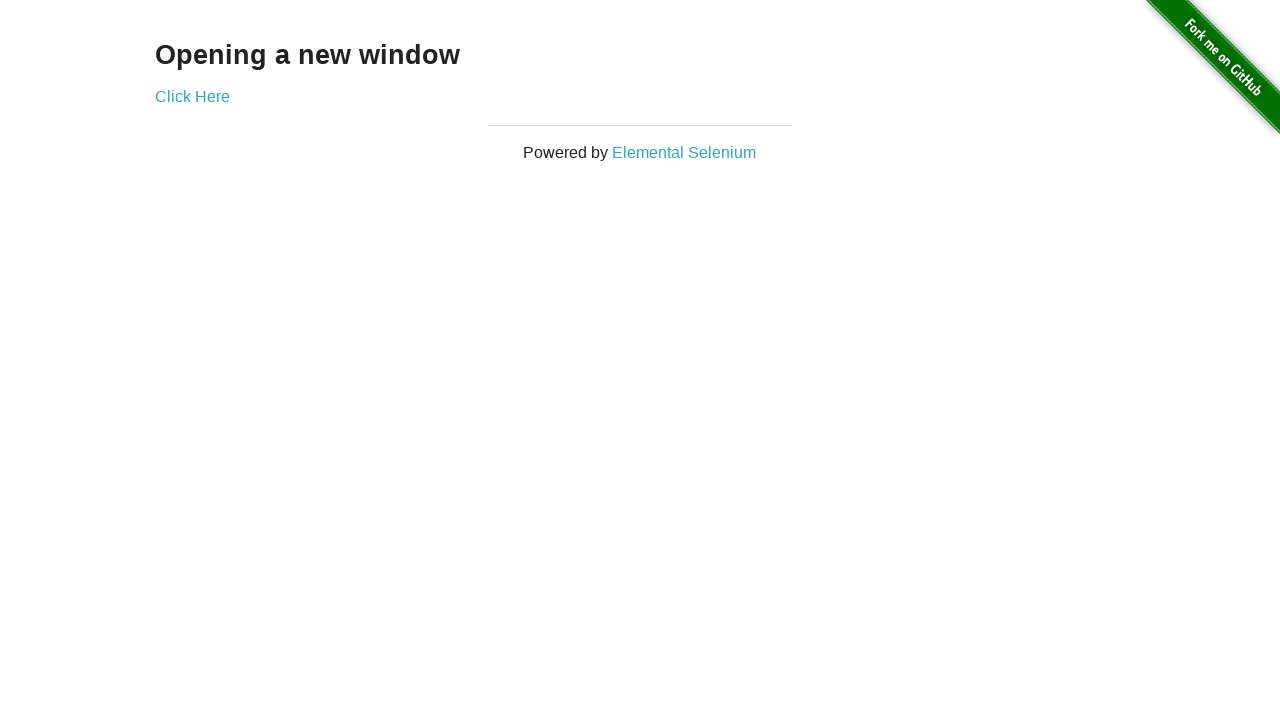

Verified page title is 'The Internet'
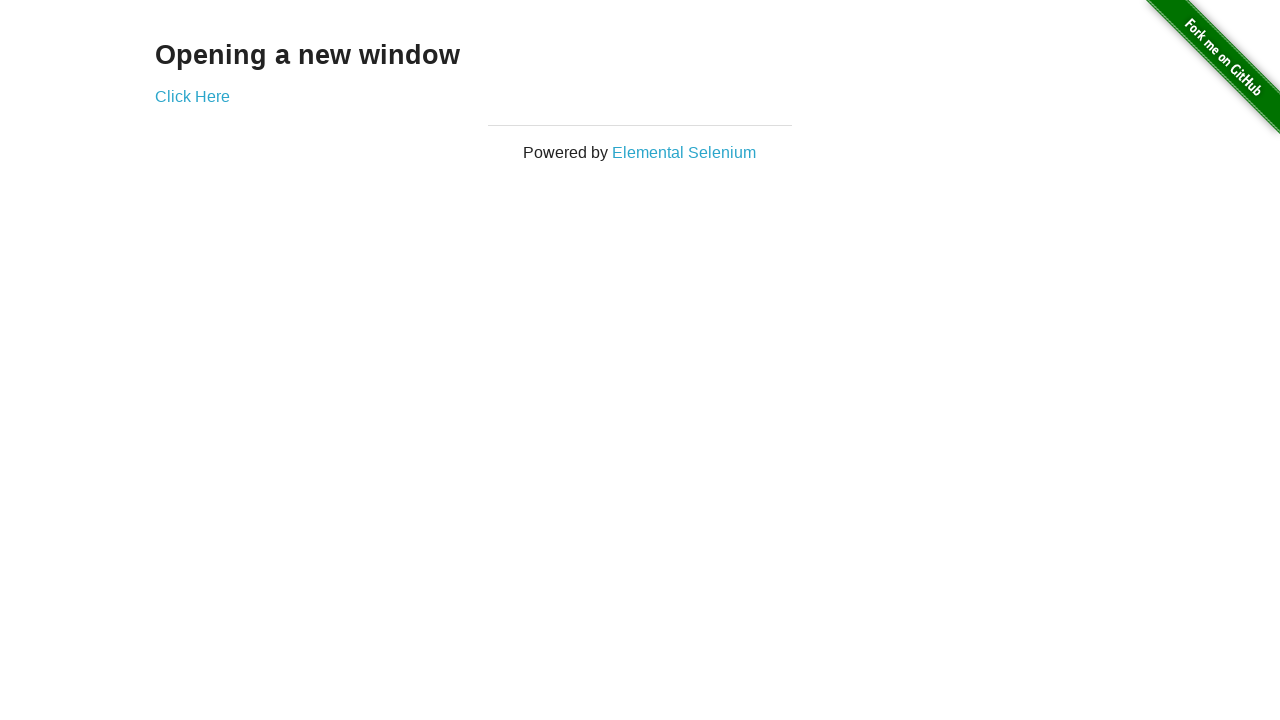

Clicked 'Click Here' link to open new window at (192, 96) on a[href='/windows/new']
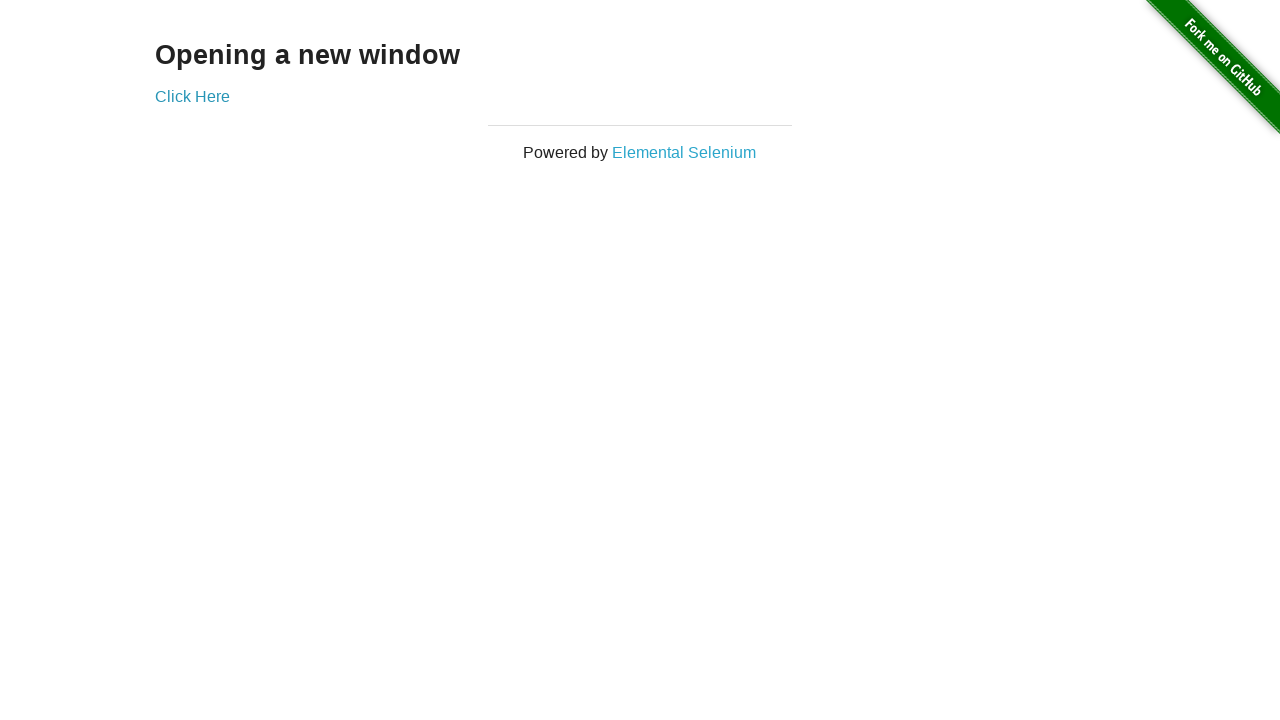

New window loaded successfully
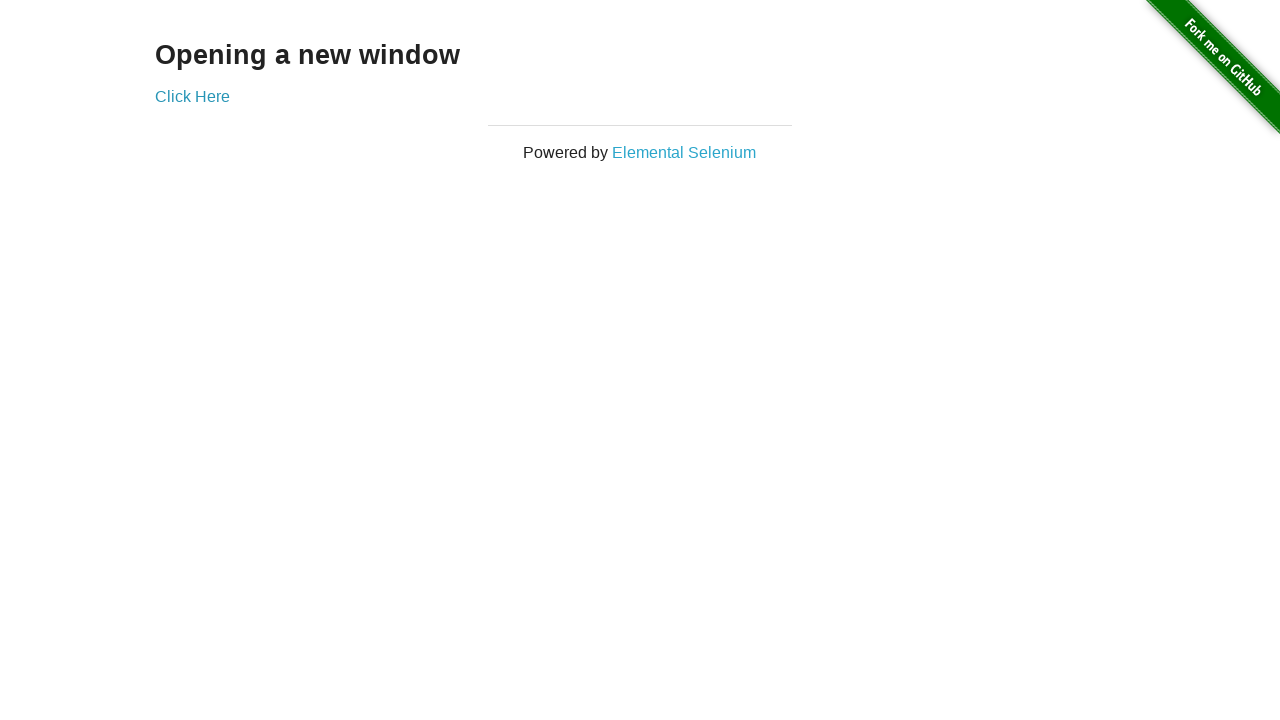

Verified new window title is 'New Window'
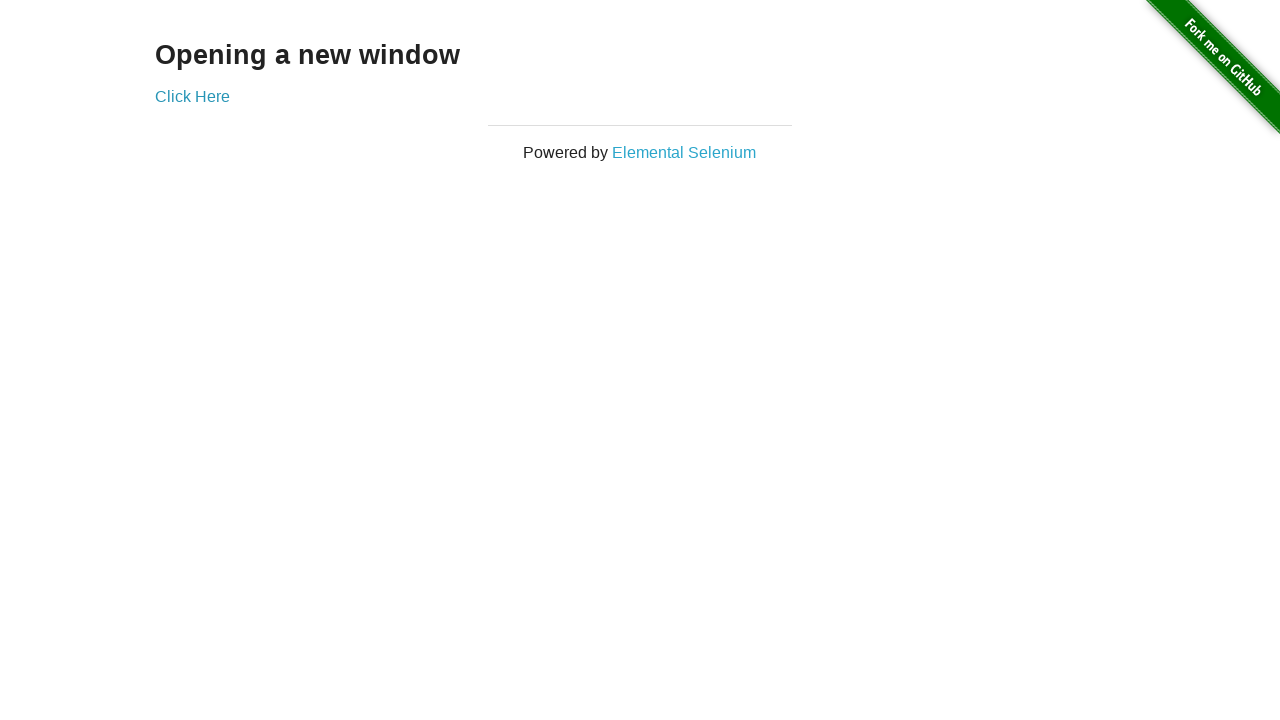

Verified original page title is still 'The Internet'
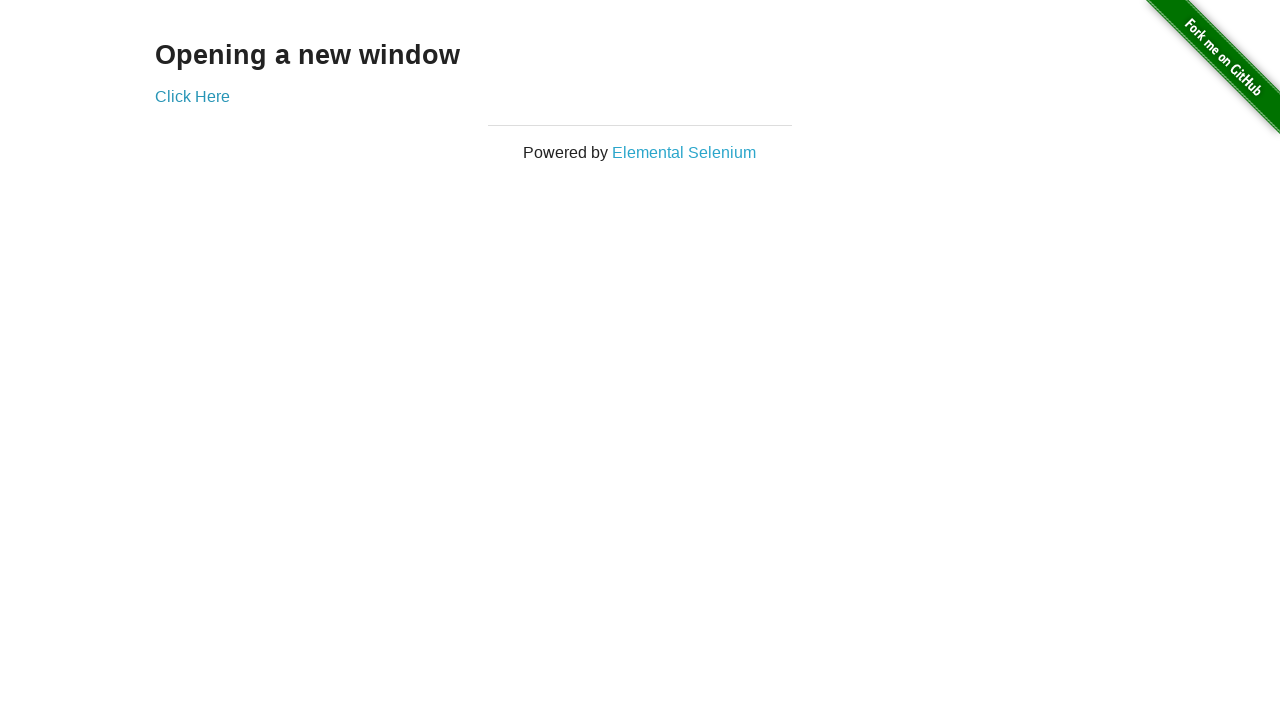

Closed new window
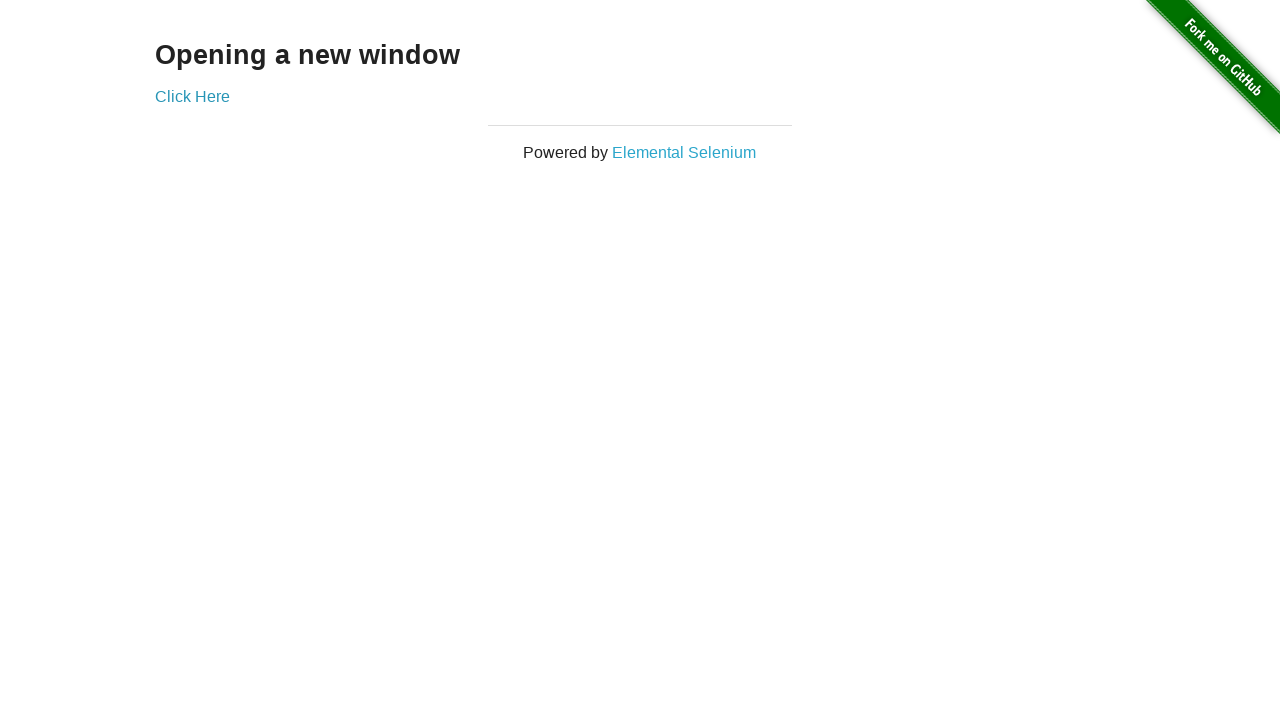

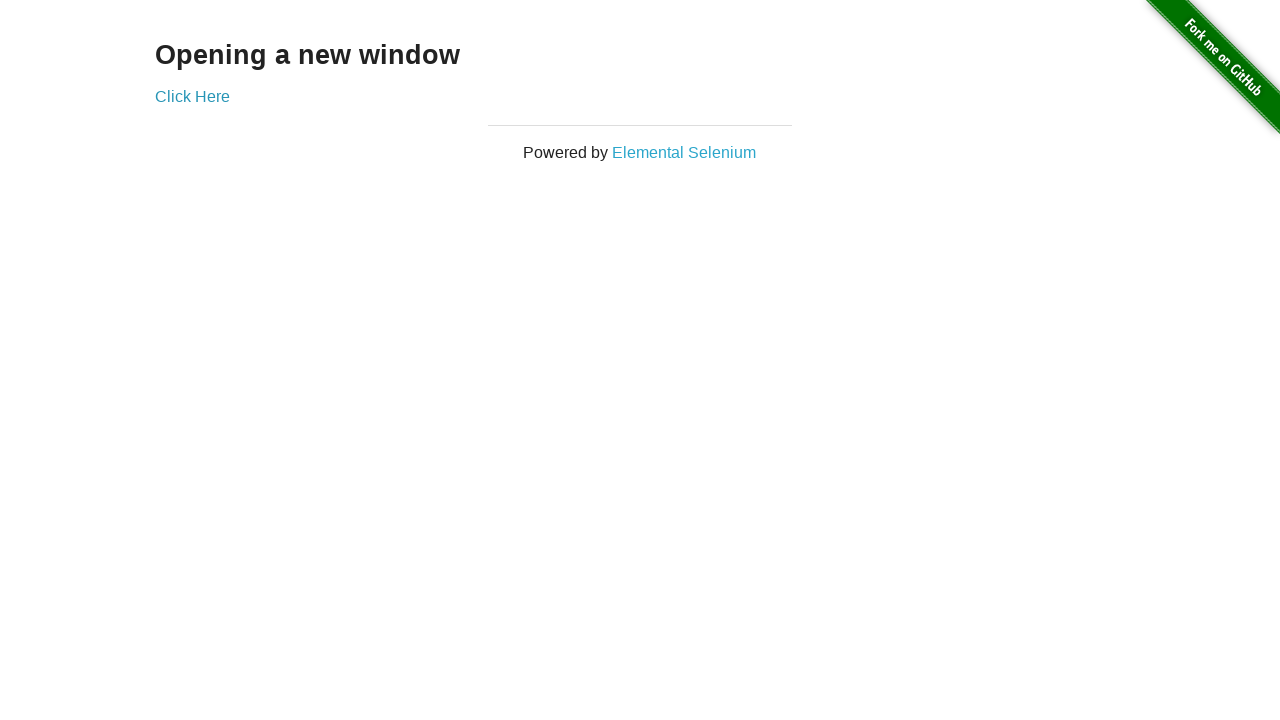